Tests button click functionality by clicking Button 1 and verifying that the expected result text "Clicked on button one!" is displayed.

Starting URL: http://practice.cydeo.com/multiple_buttons

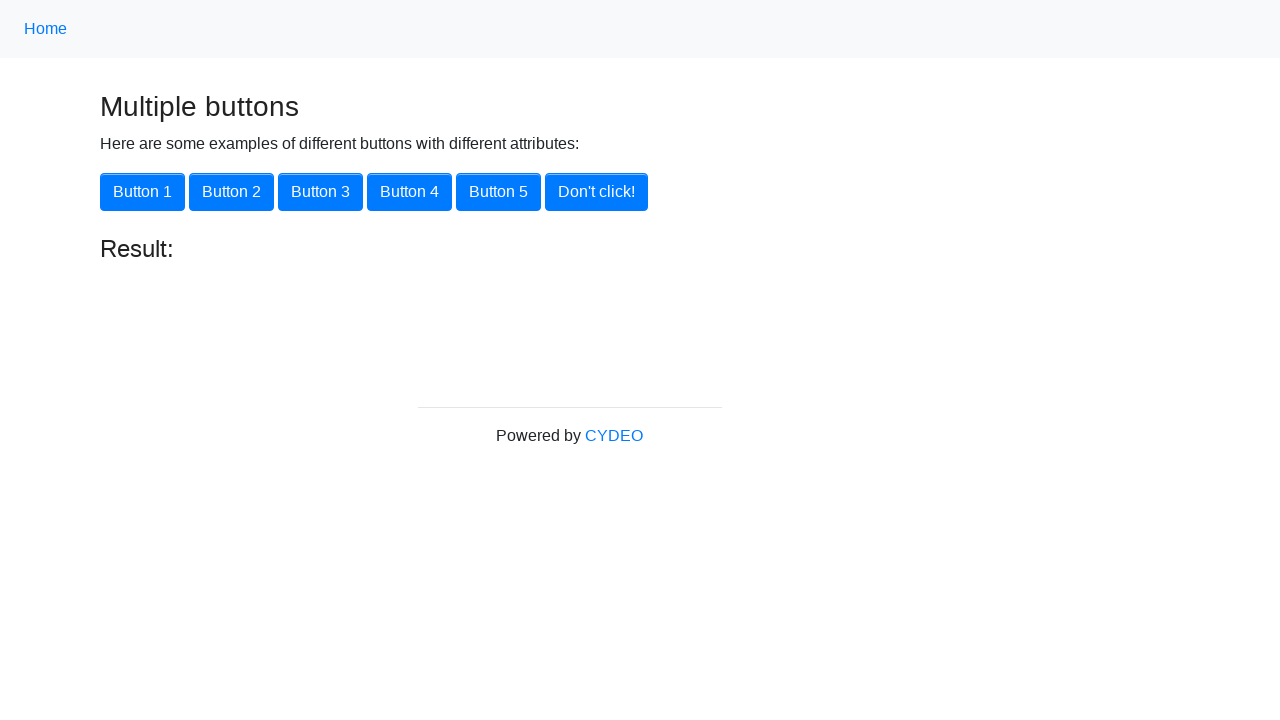

Clicked Button 1 (primary button) at (142, 192) on button.btn.btn-primary
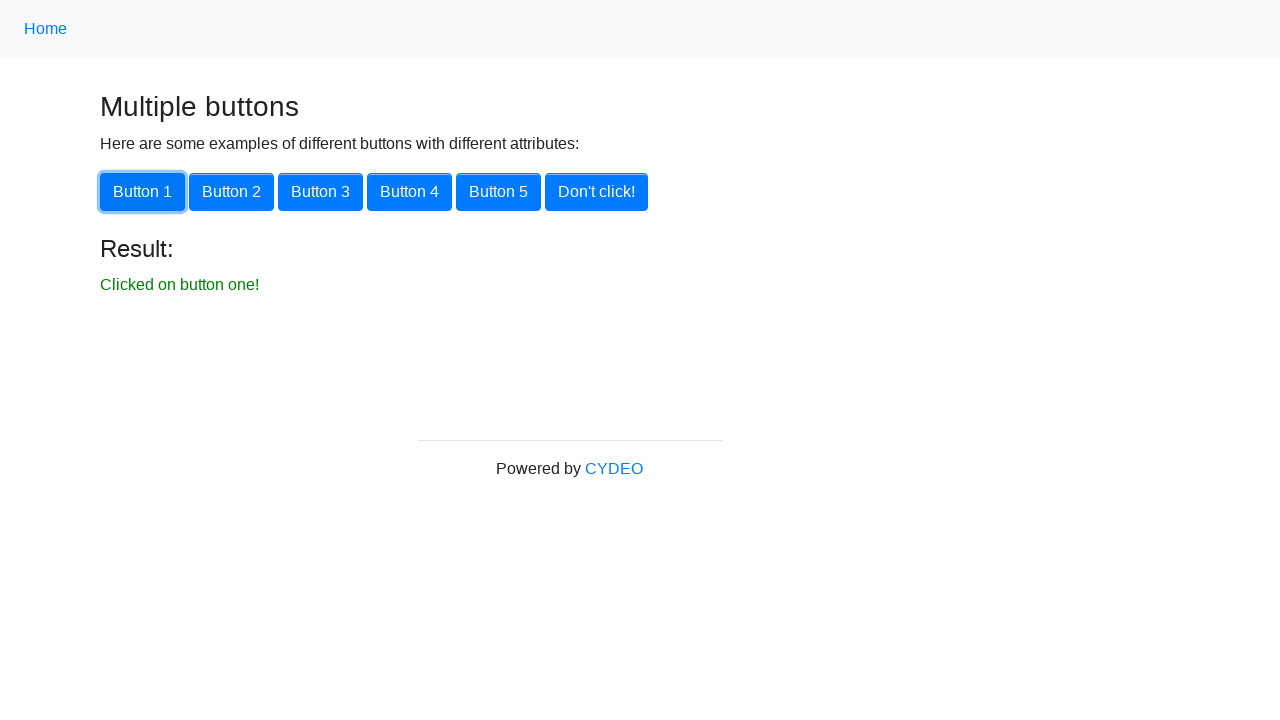

Result text element appeared
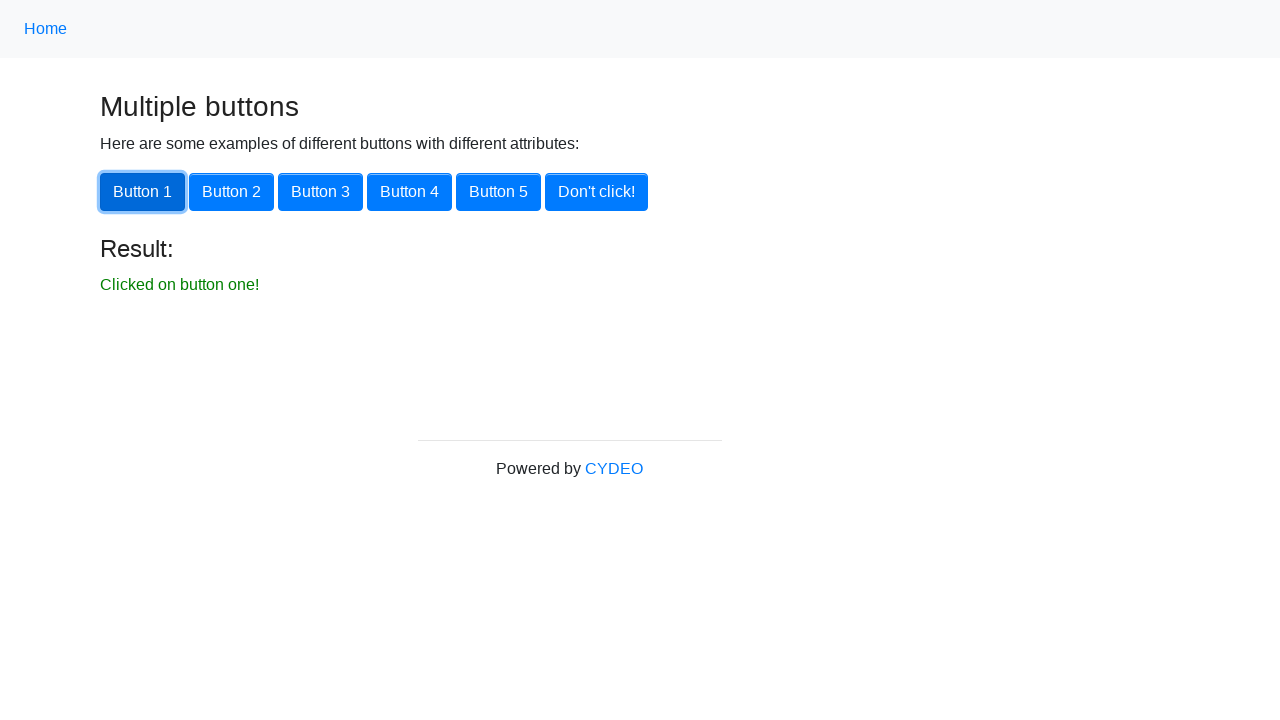

Retrieved result text content
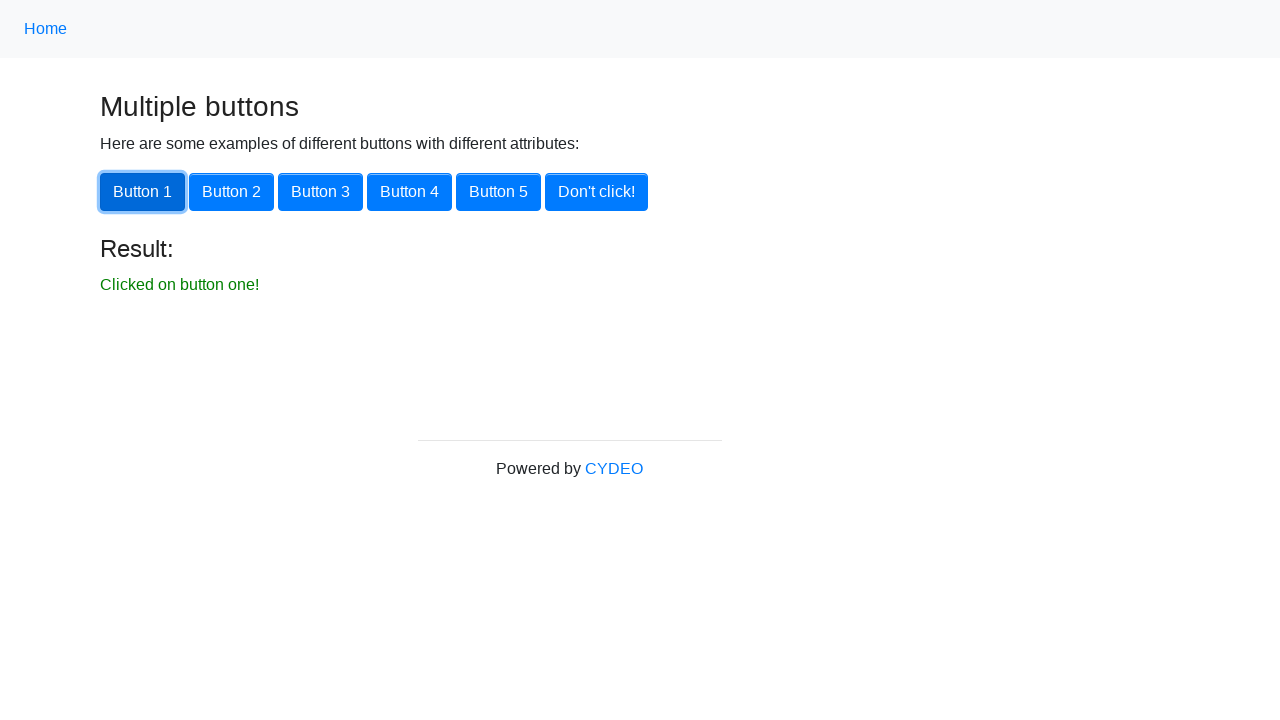

Verified result text matches expected value 'Clicked on button one!'
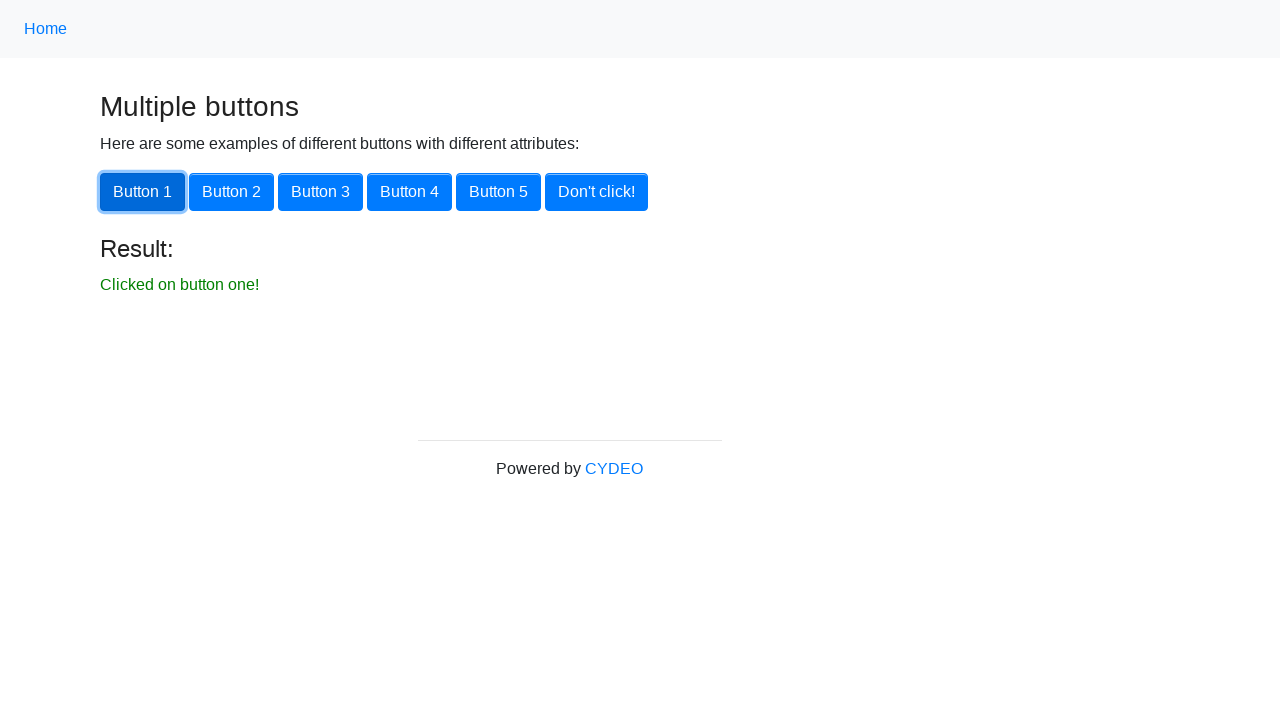

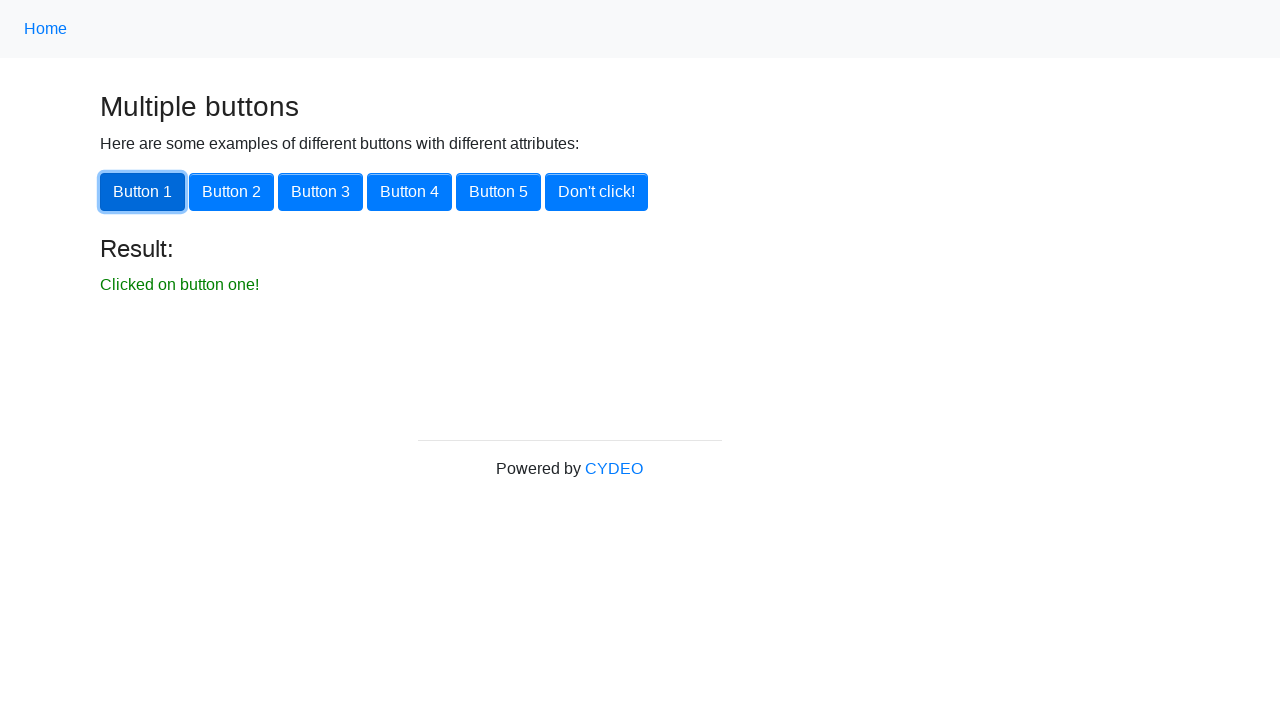